Tests the Add/Remove Elements functionality by clicking the Add Element button to create a Delete button, verifying it appears, clicking the Delete button, and verifying it disappears from the page.

Starting URL: https://practice.cydeo.com/add_remove_elements/

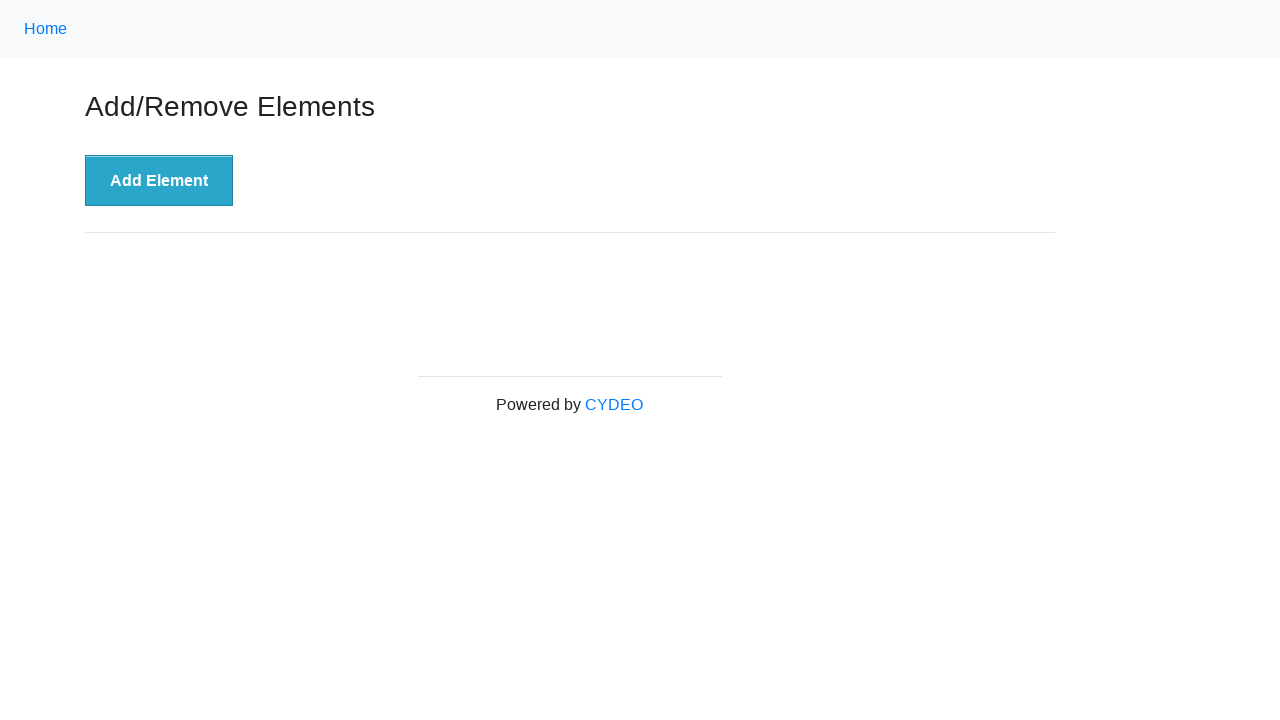

Clicked the 'Add Element' button at (159, 181) on xpath=//button[text()='Add Element']
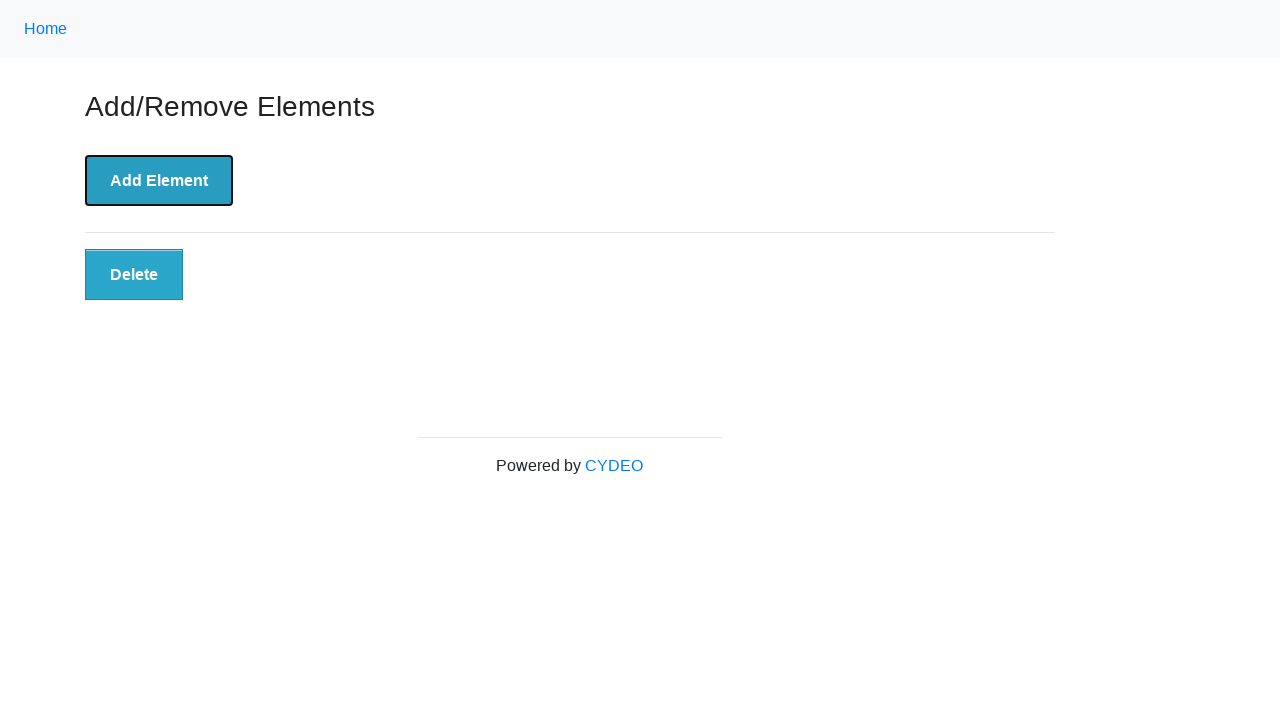

Delete button appeared and is now visible
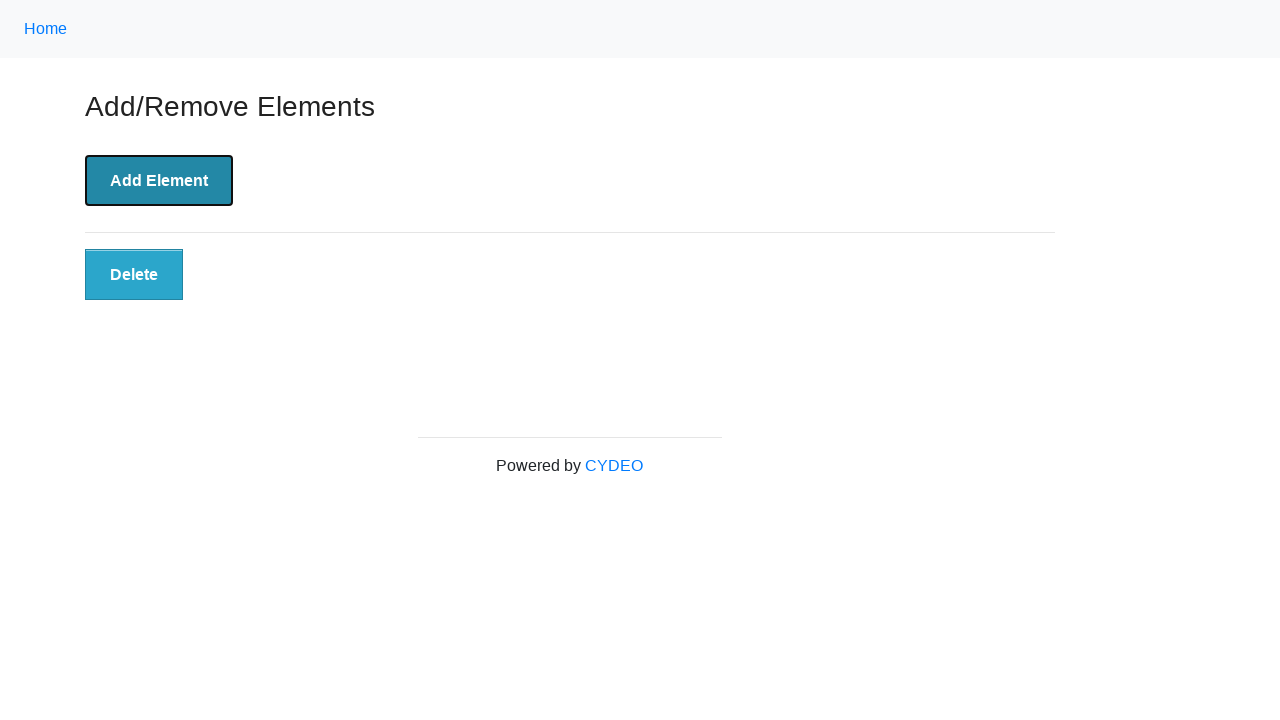

Verified Delete button is visible on the page
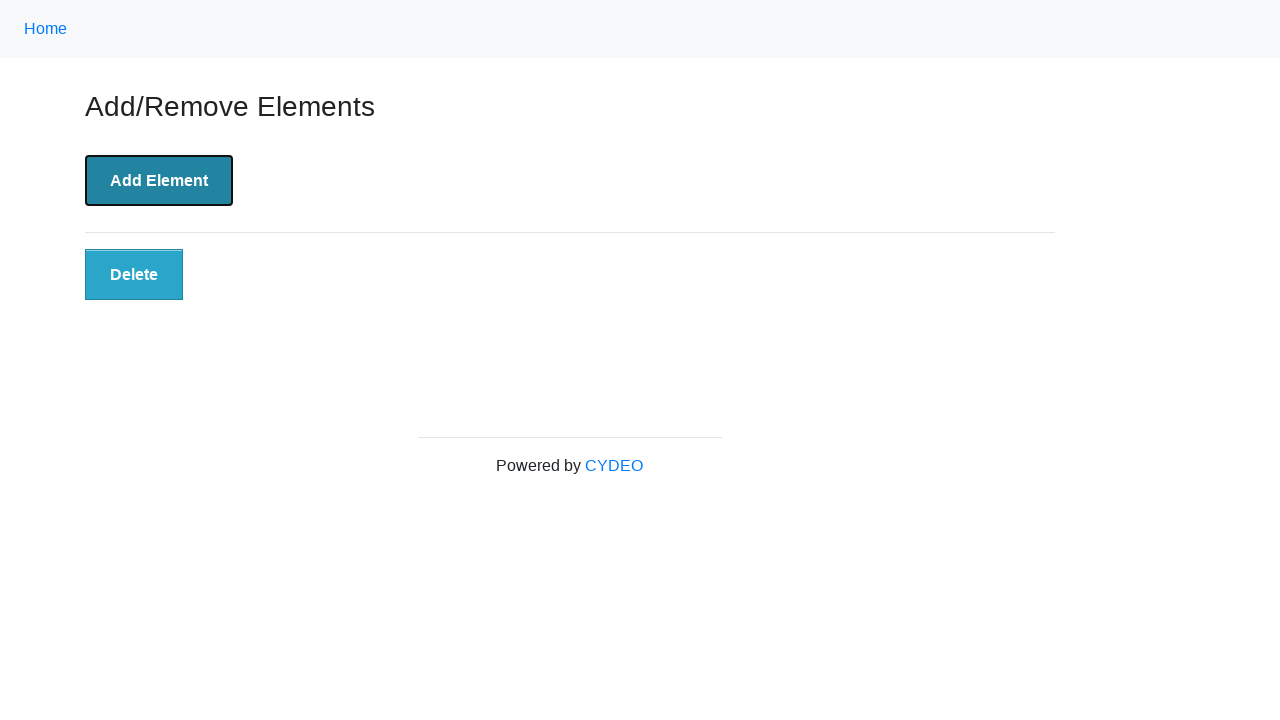

Clicked the Delete button at (134, 275) on xpath=//button[@class='added-manually']
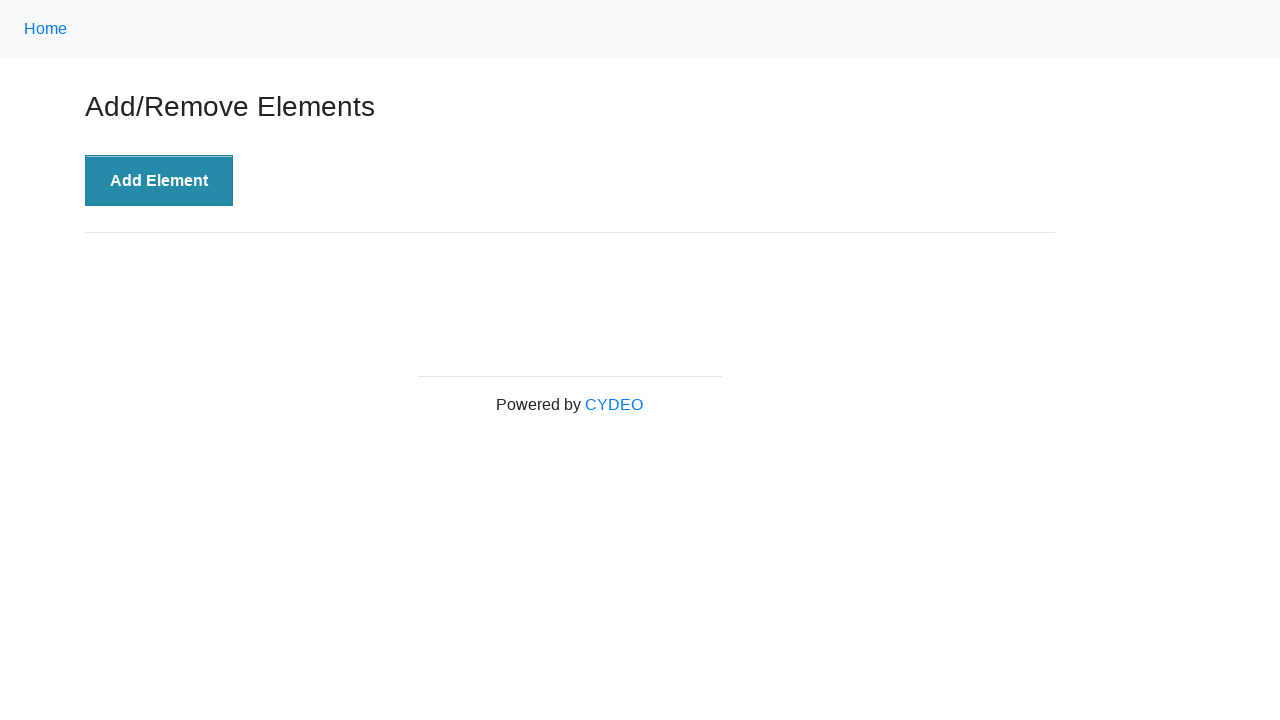

Delete button has been detached from the page
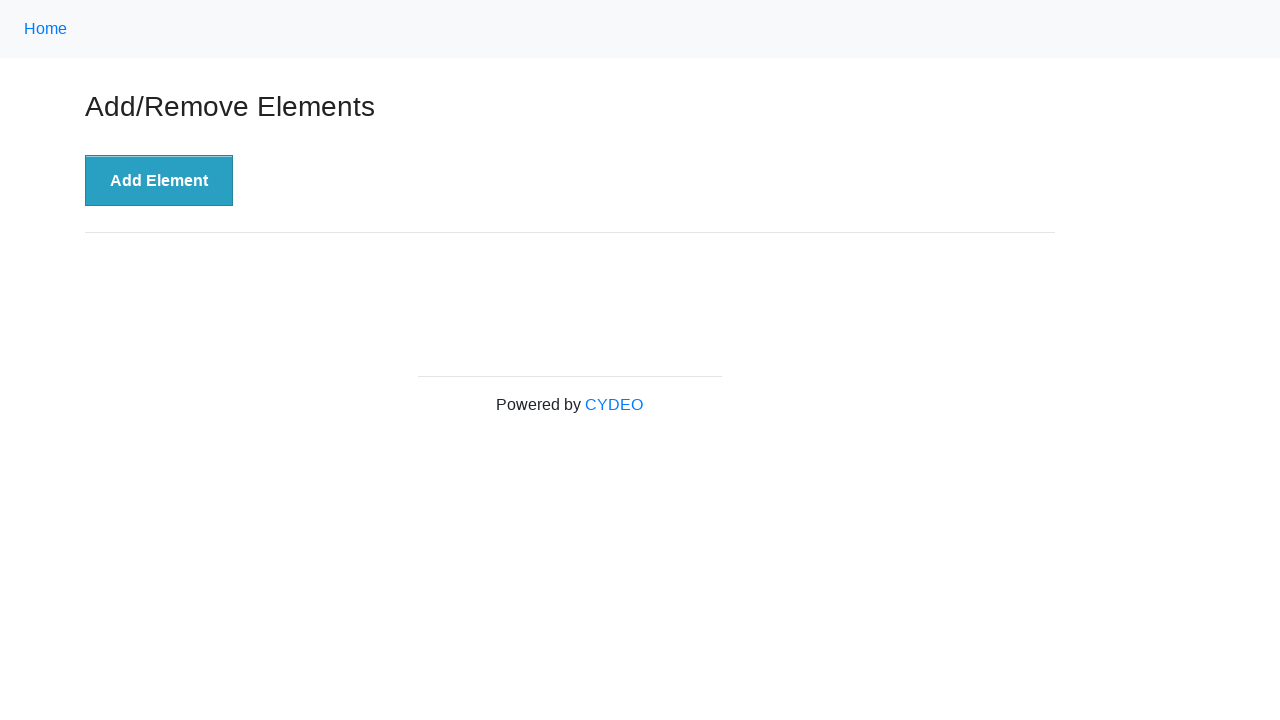

Verified no Delete buttons remain on the page
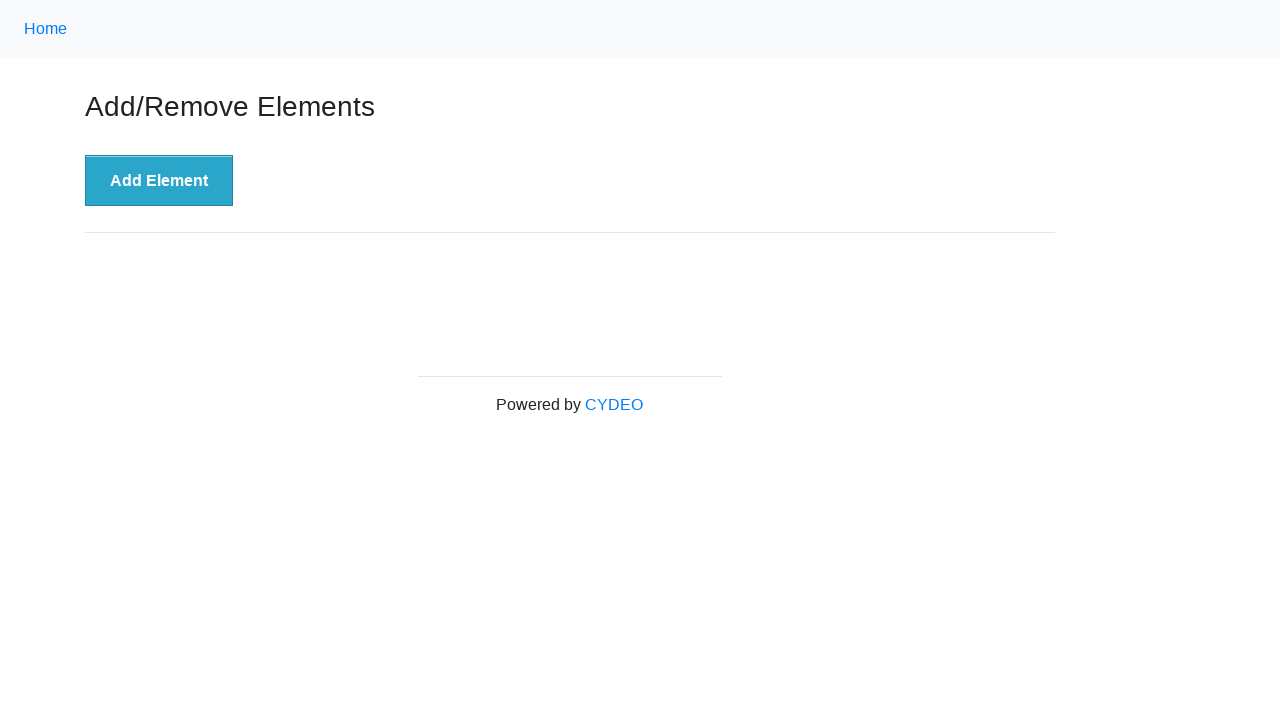

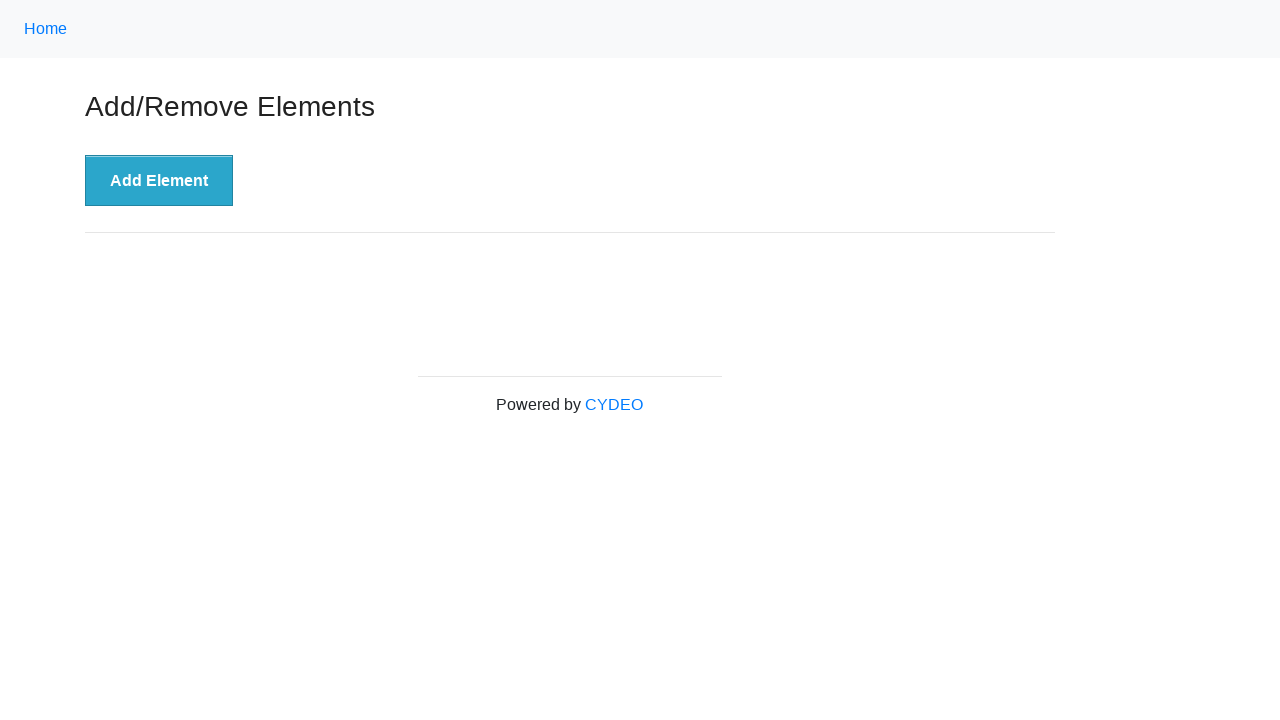